Tests form submission with dynamic attribute selectors by filling username and password fields and clicking submit

Starting URL: https://v1.training-support.net/selenium/dynamic-attributes

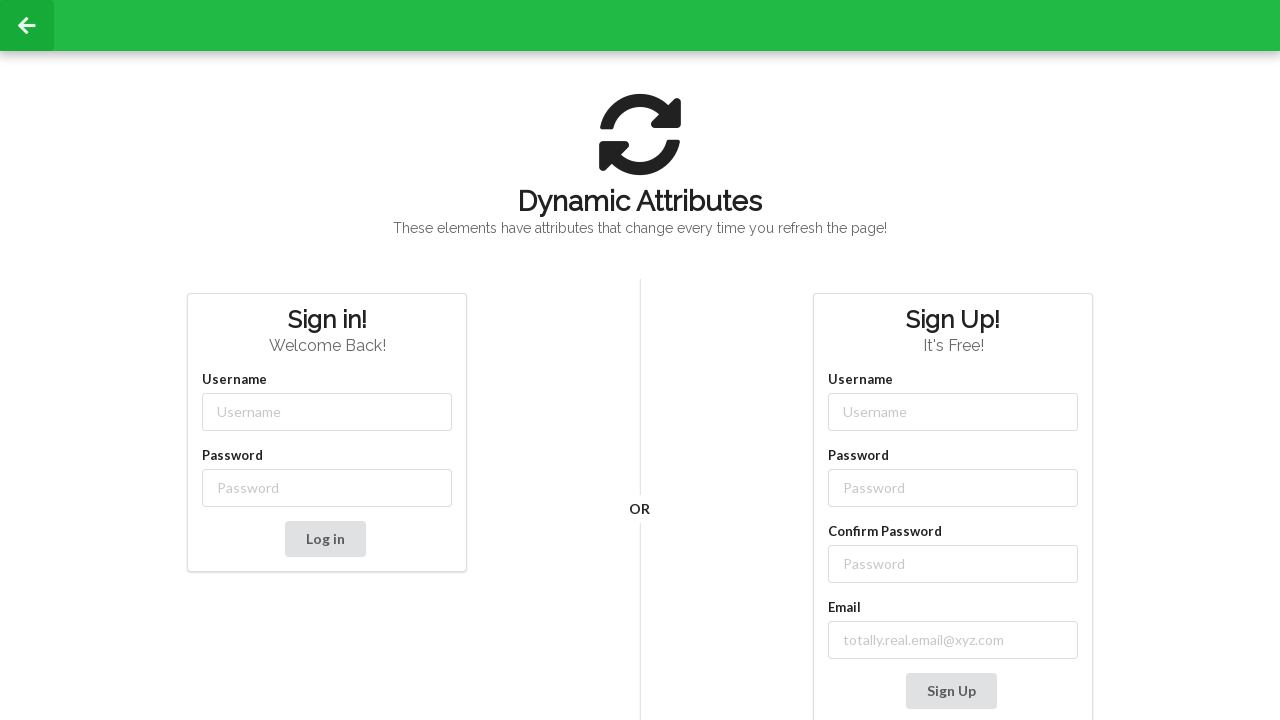

Filled username field with 'admin' using dynamic XPath selector on //input[starts-with(@class, 'username-')]
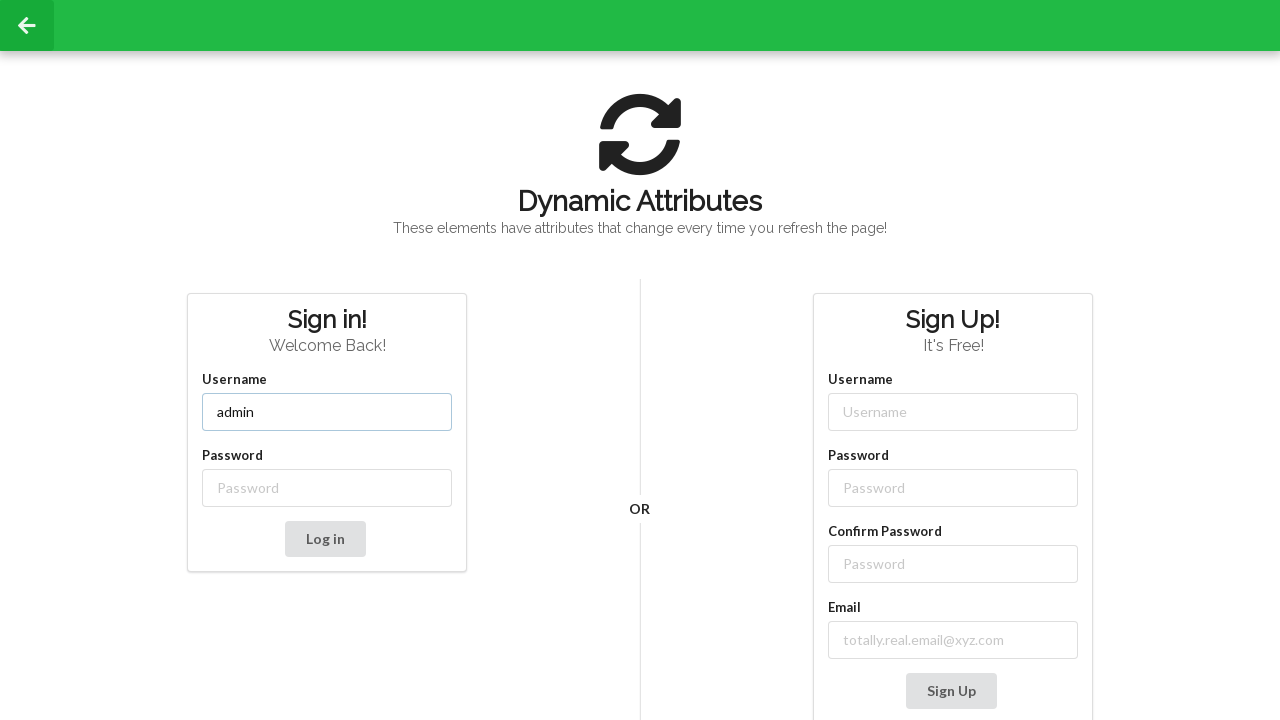

Filled password field with 'password' using dynamic CSS selector on input[class^='password-']
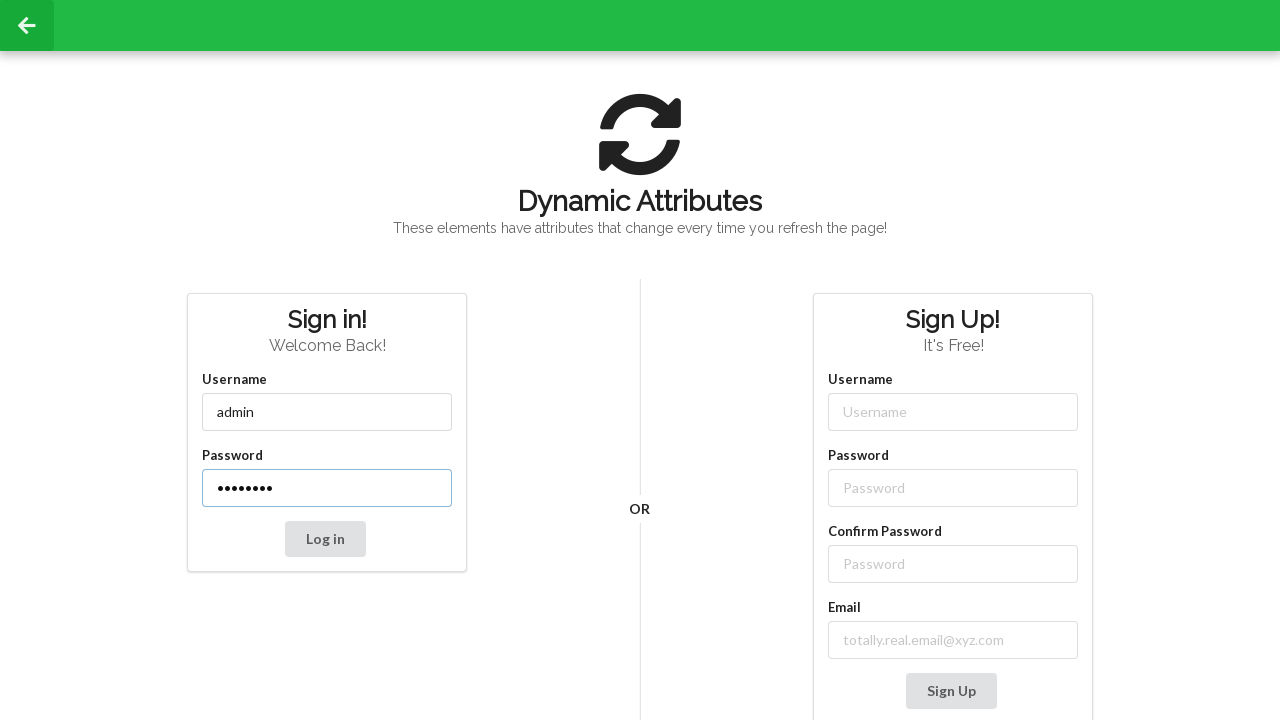

Clicked submit button to submit form at (325, 539) on xpath=//button[@type='submit']
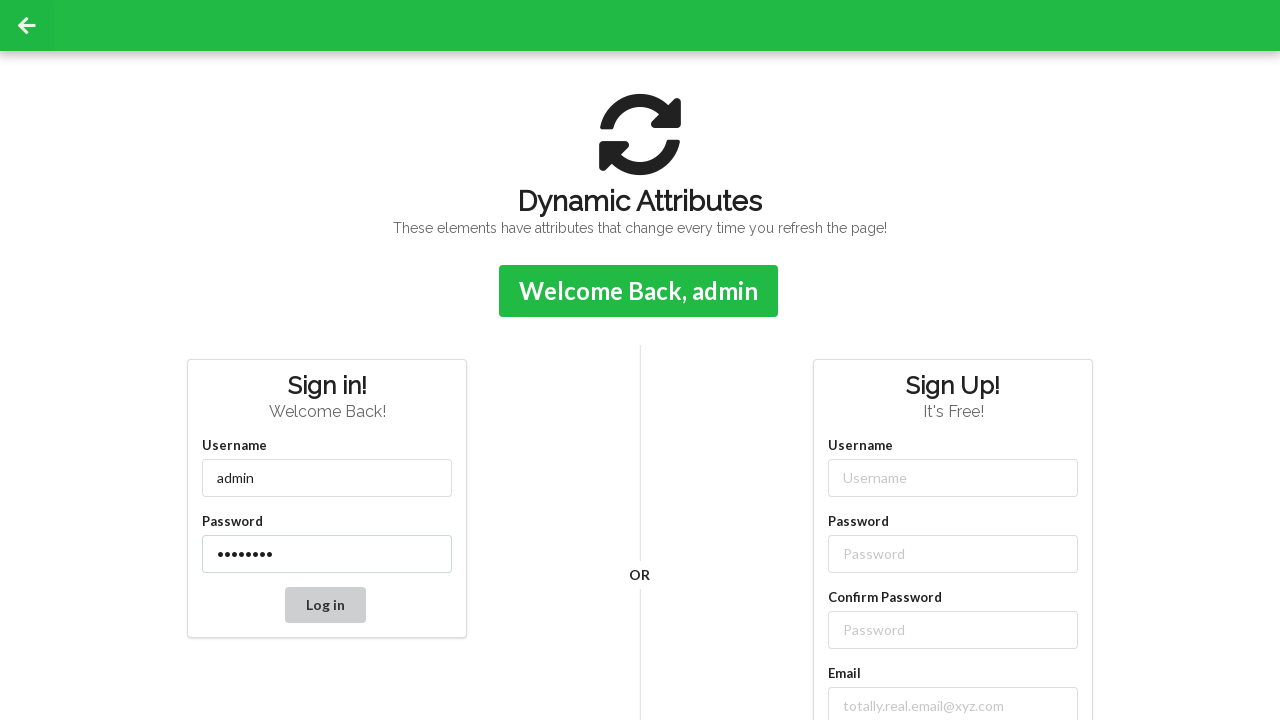

Confirmation message appeared on page
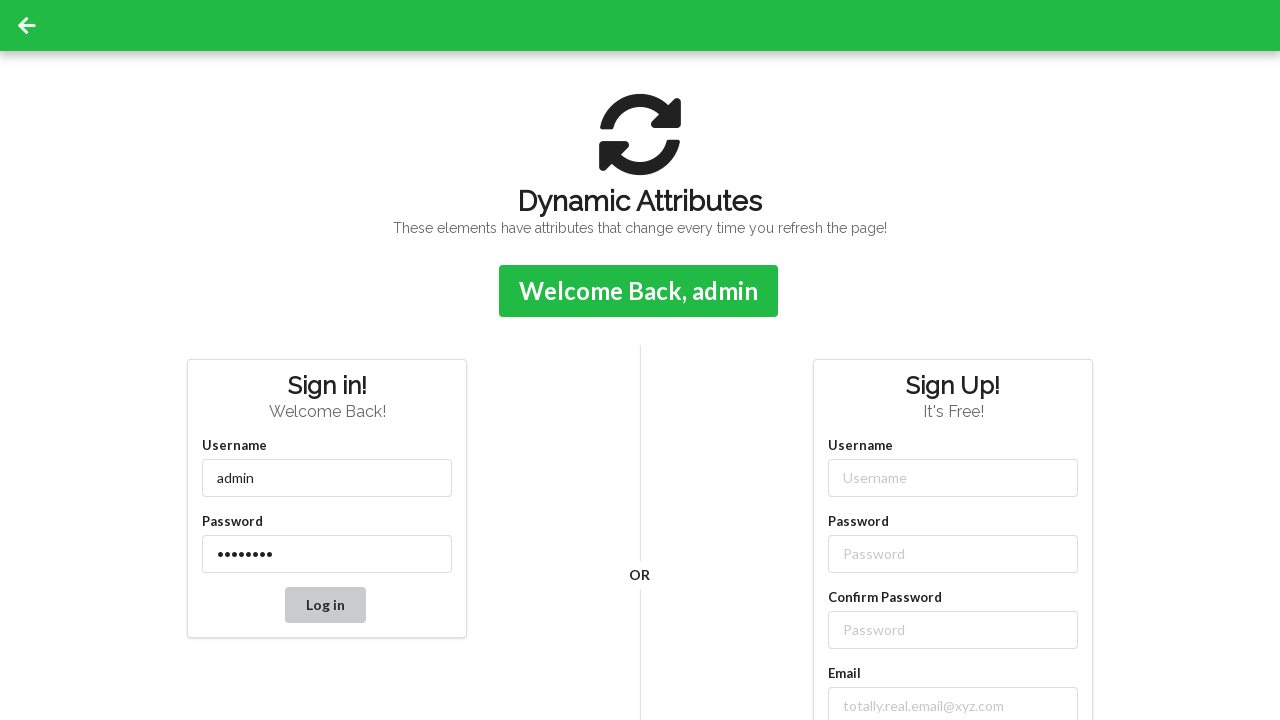

Retrieved confirmation text from page
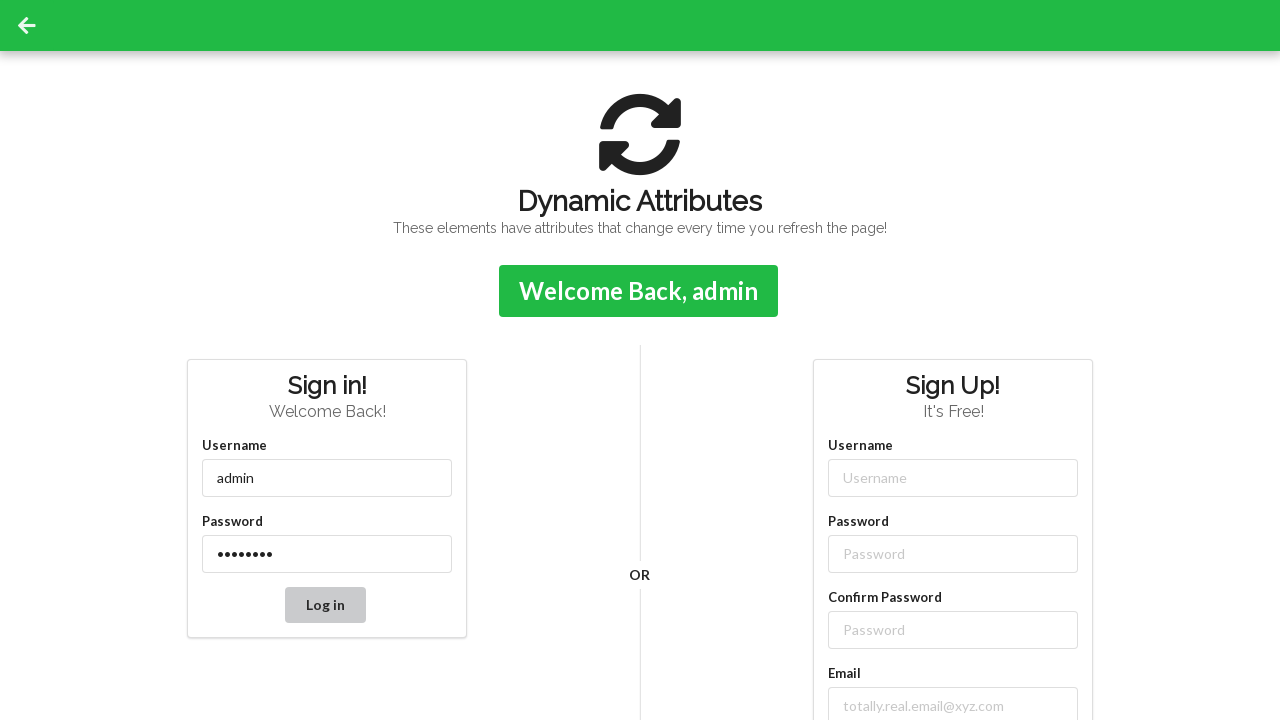

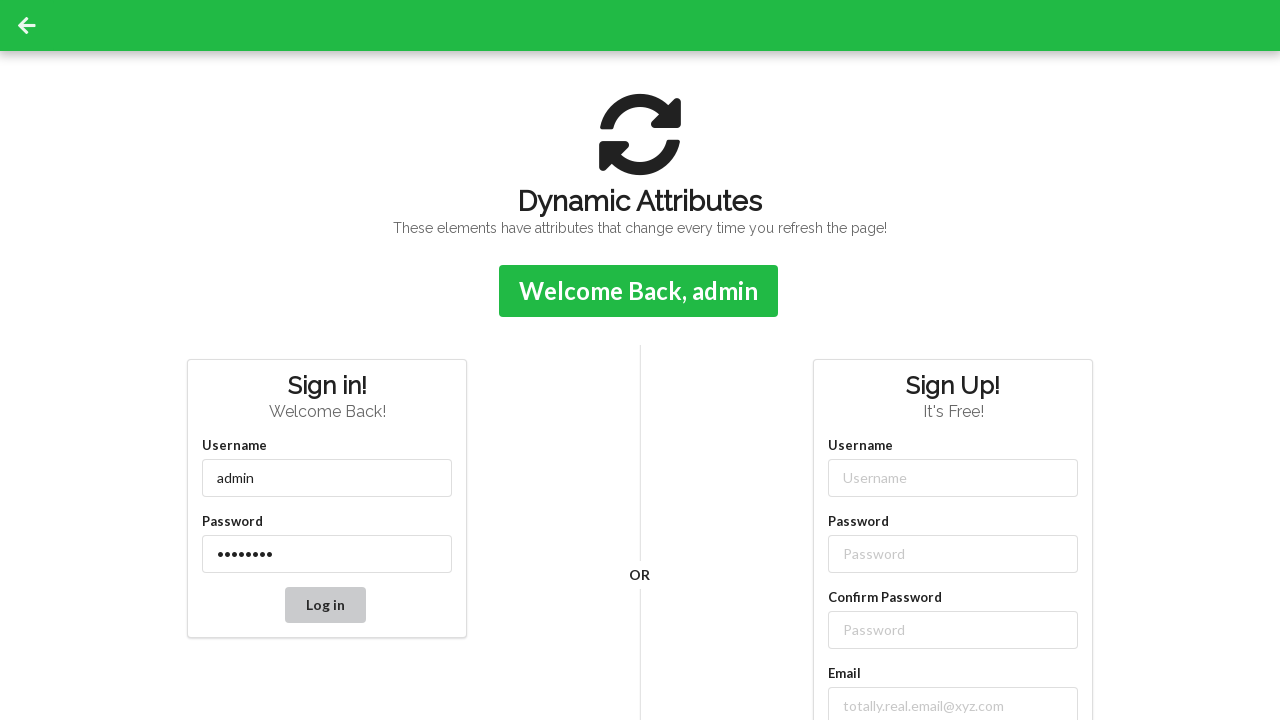